Tests navigation to the main page by clicking the main button and verifying the page title changes to "Main Page"

Starting URL: https://omardev3.github.io/excurrencies/currency%20exchange.html

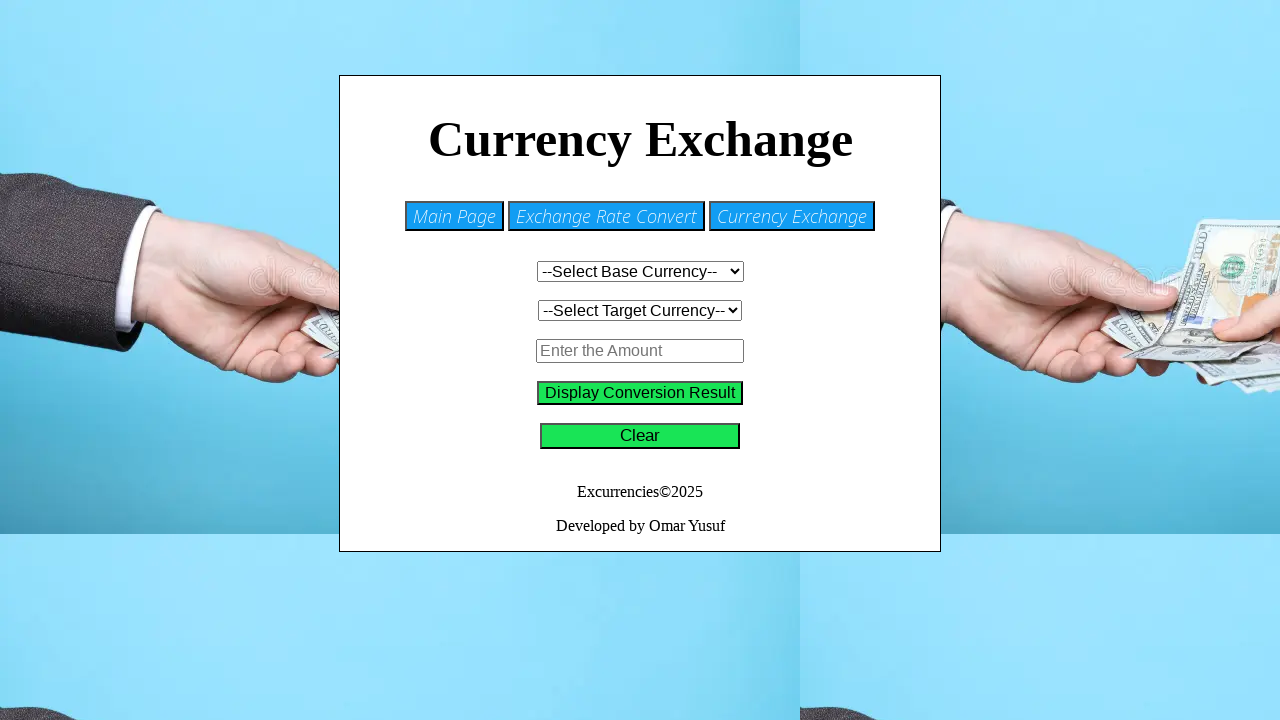

Navigated to currency exchange page
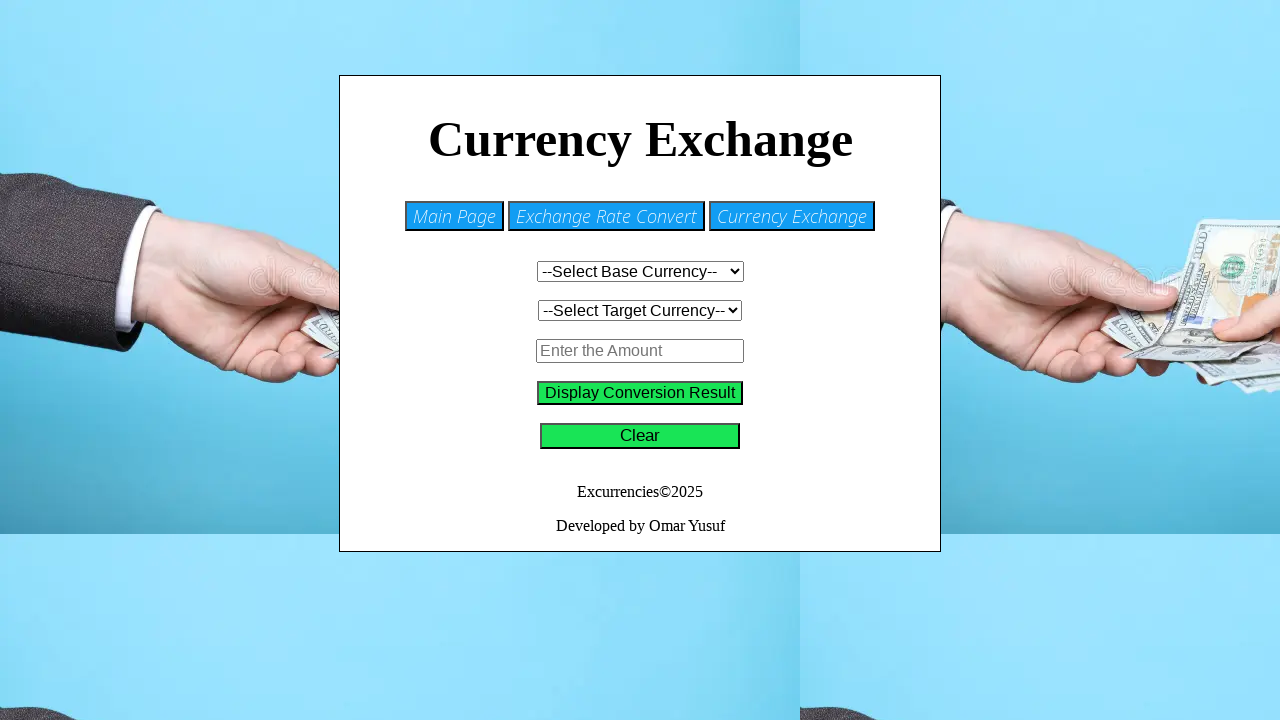

Clicked main button to navigate to main page at (454, 216) on #main
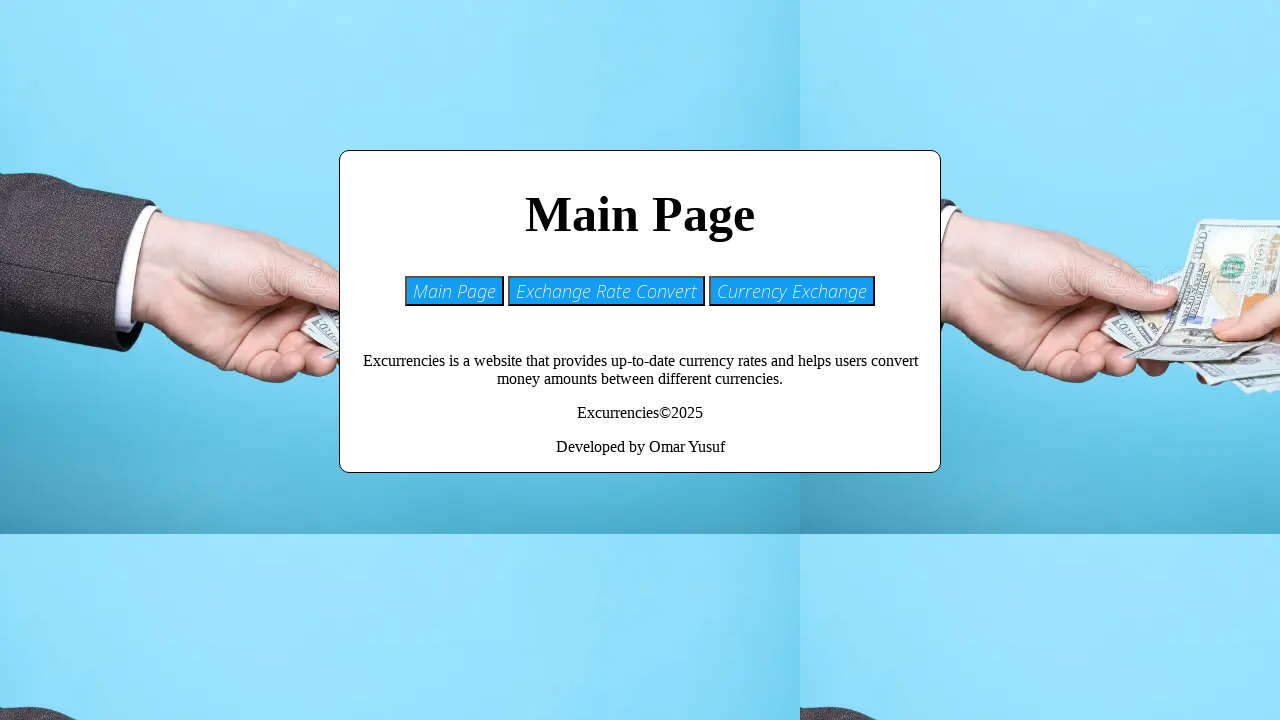

Main page title element became visible
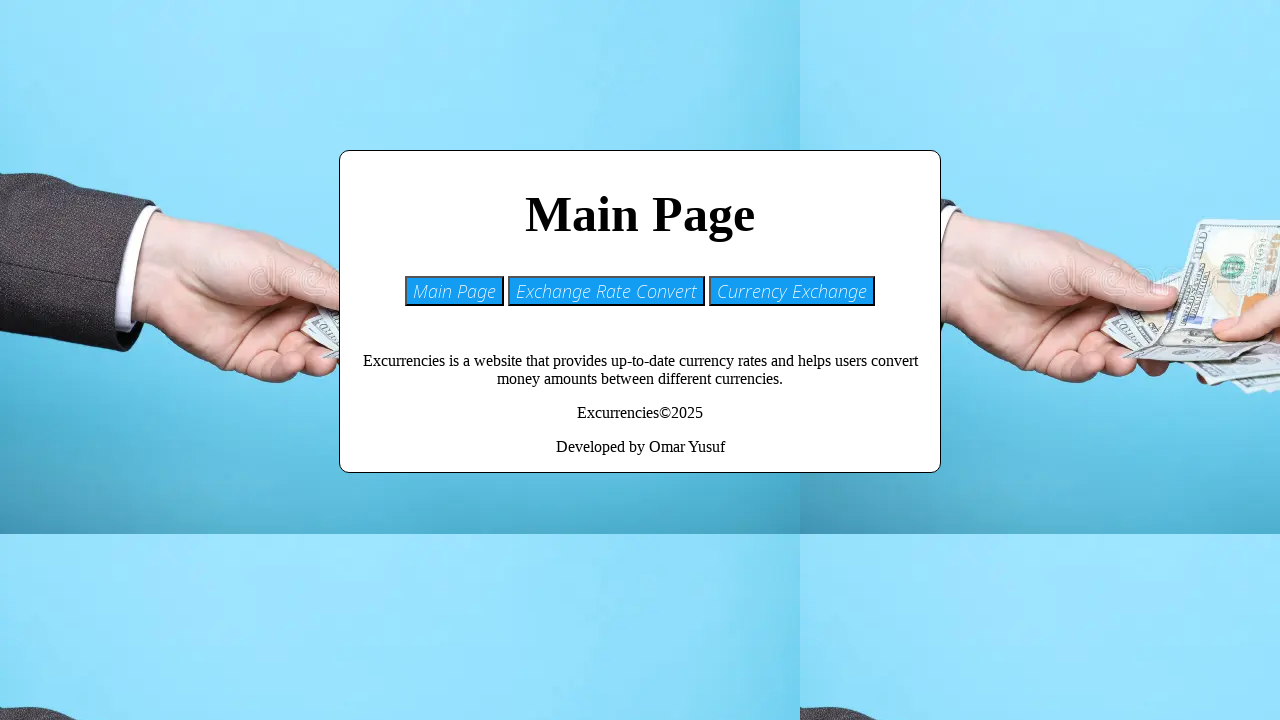

Verified page title is 'Main Page'
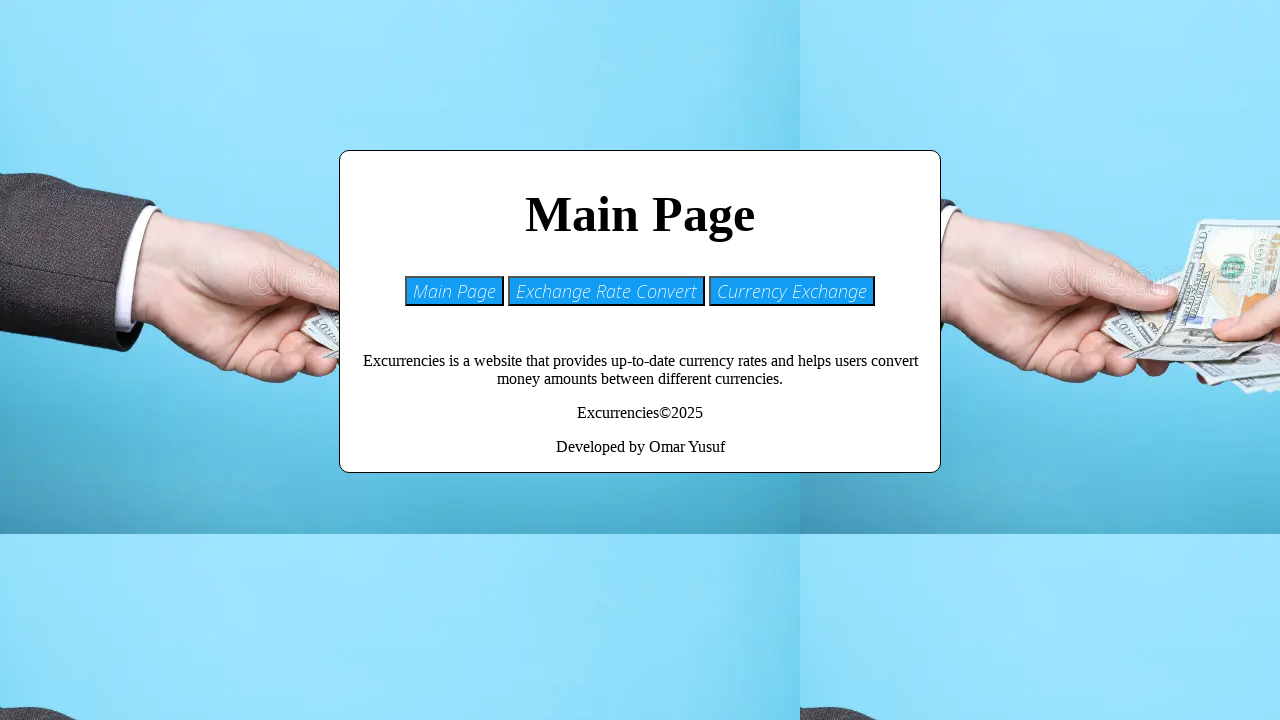

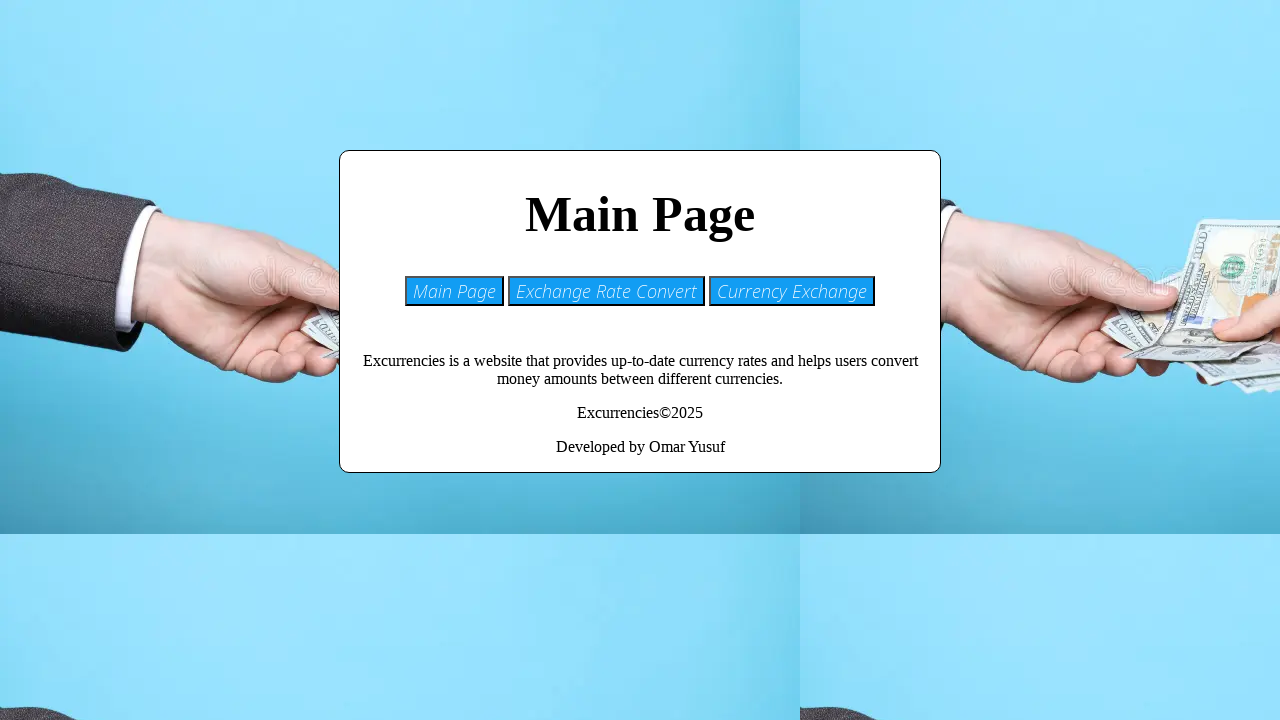